Tests hover functionality on a download link element

Starting URL: https://ianlunn.github.io/Hover/

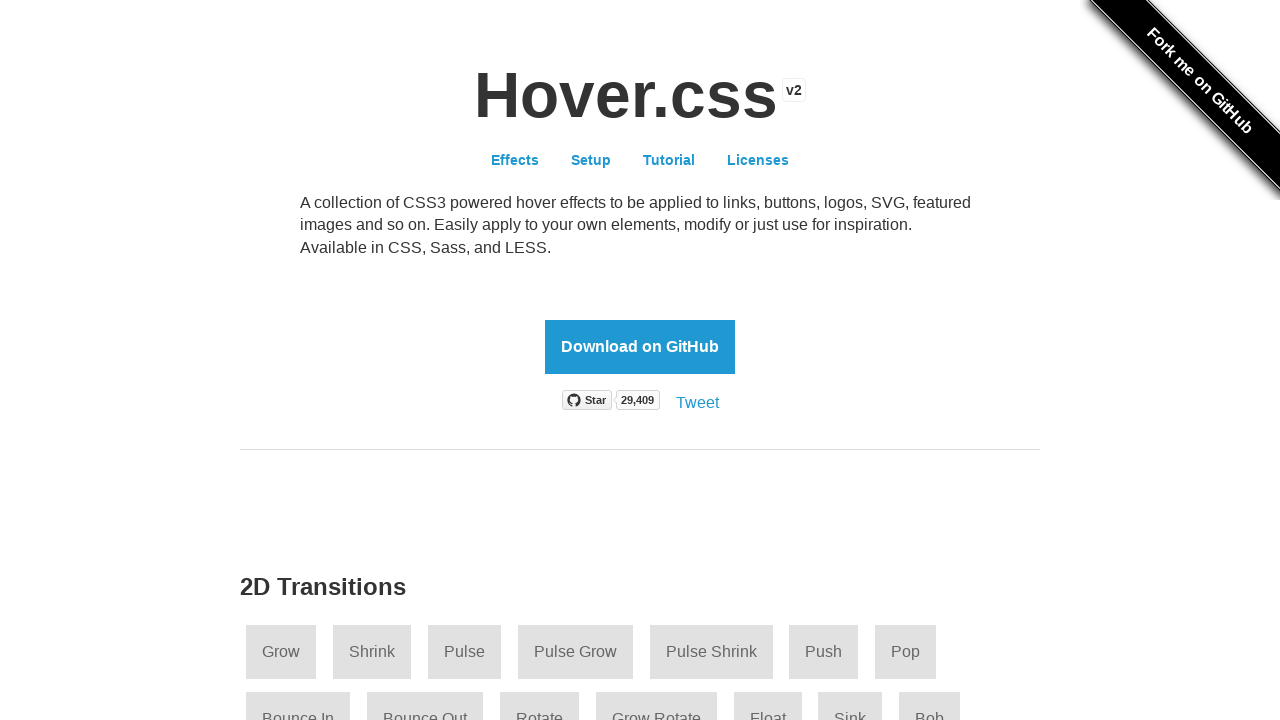

Hovered over the Download on GitHub link at (640, 347) on internal:role=link[name="Download on GitHub"i]
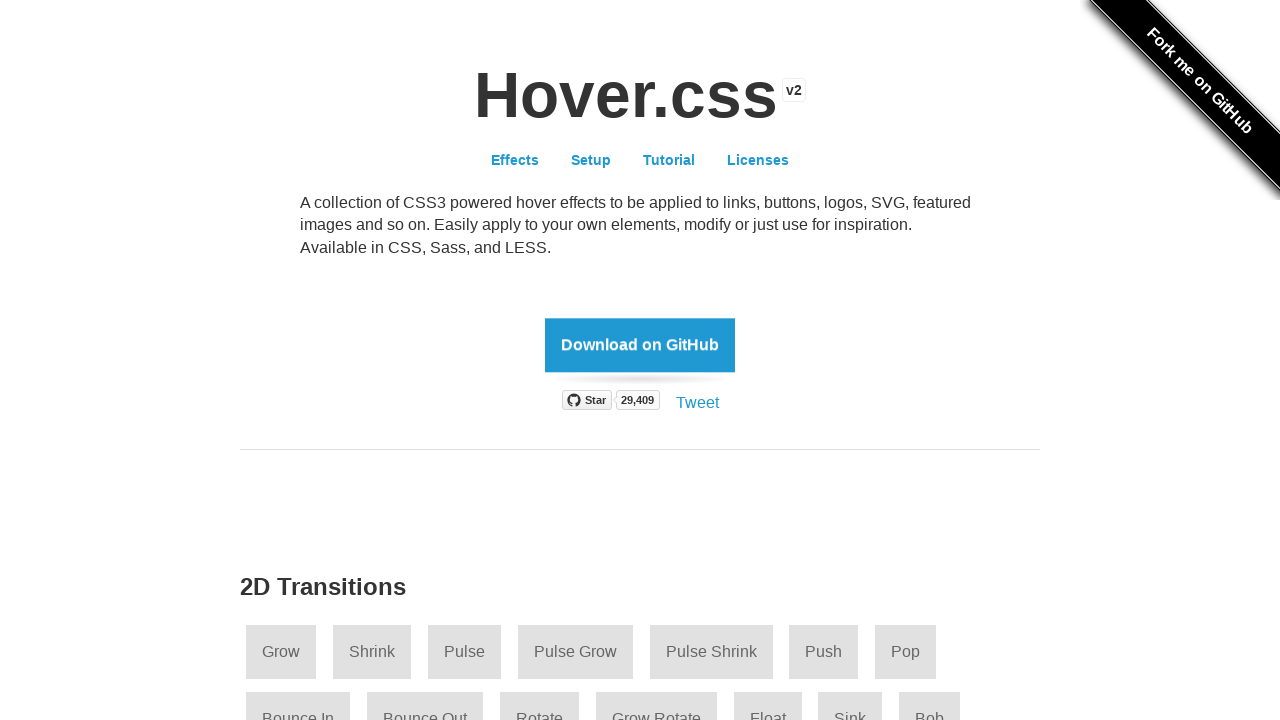

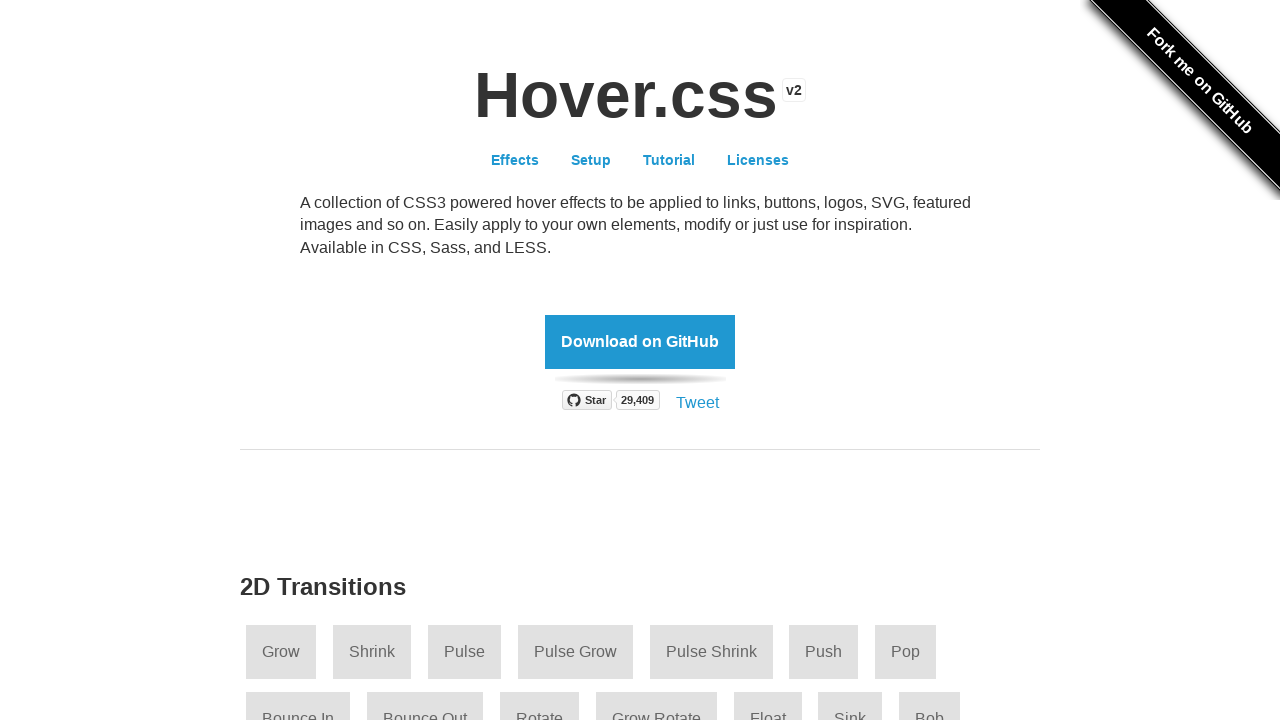